Tests that clicking the "Due" column header twice in table1 sorts the dues values in descending order

Starting URL: http://the-internet.herokuapp.com/tables

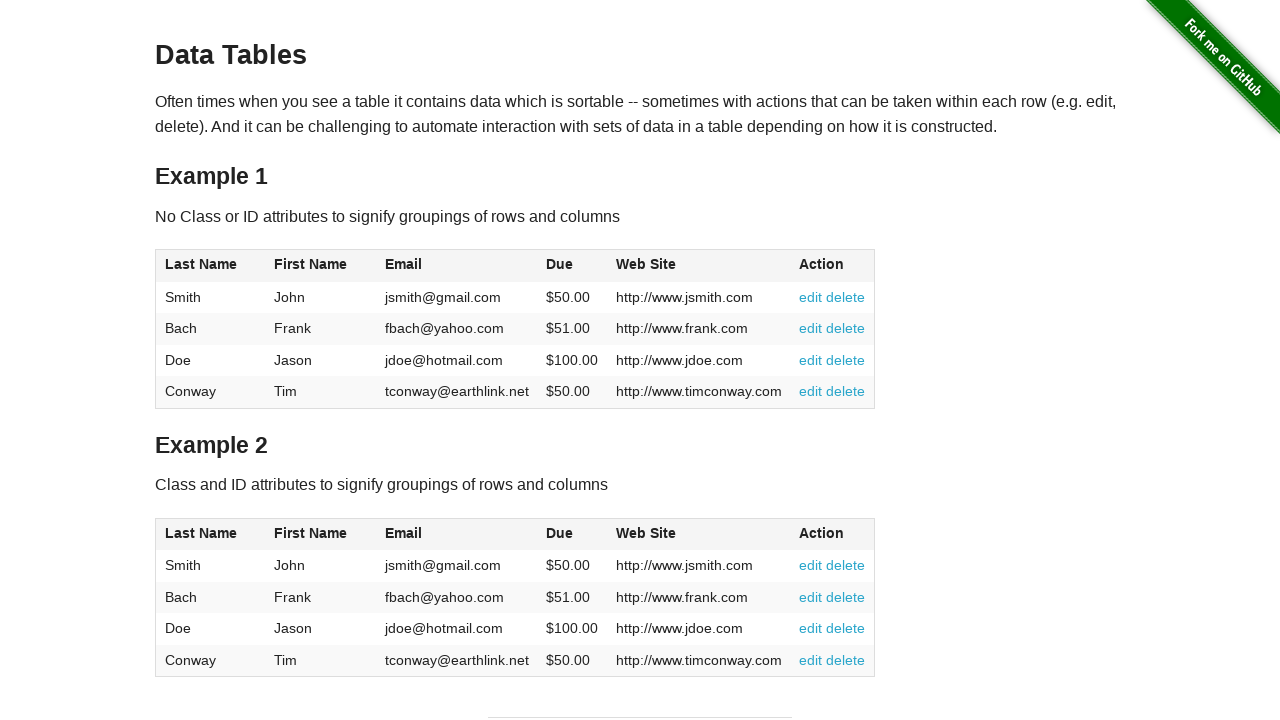

Clicked the 'Due' column header (4th column) for first sort at (572, 266) on #table1 thead tr th:nth-of-type(4)
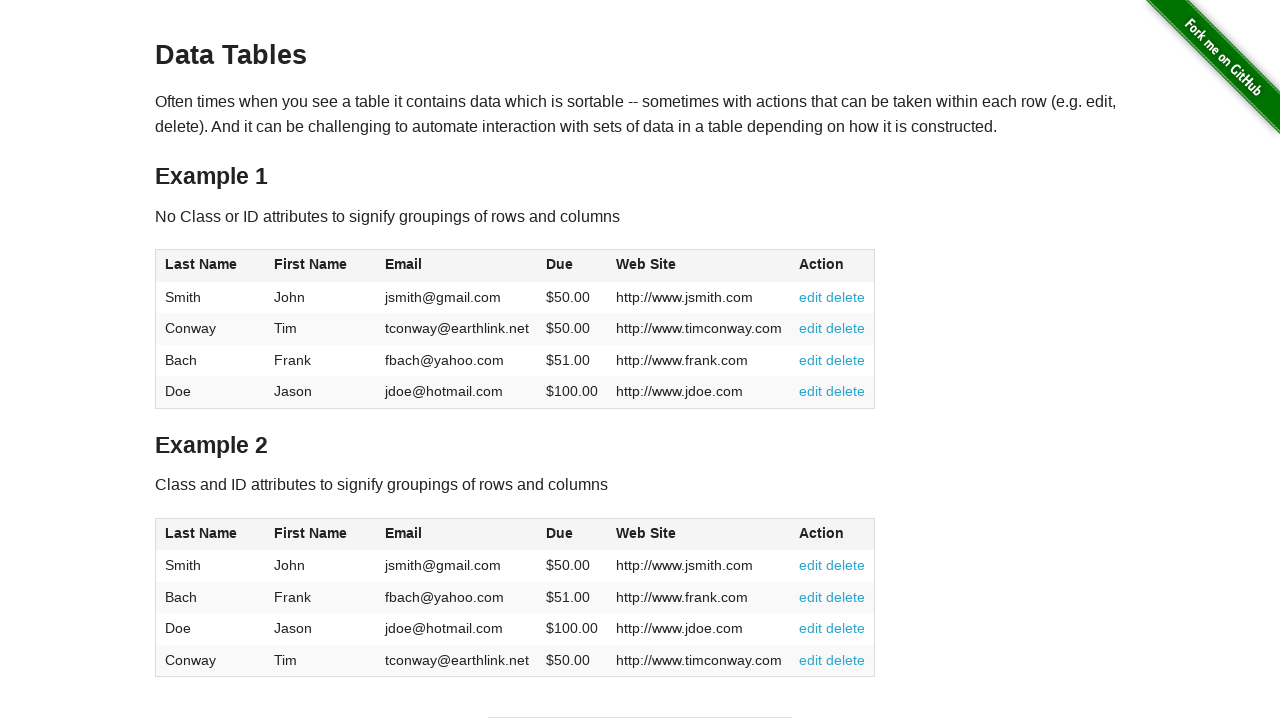

Clicked the 'Due' column header (4th column) again to sort in descending order at (572, 266) on #table1 thead tr th:nth-of-type(4)
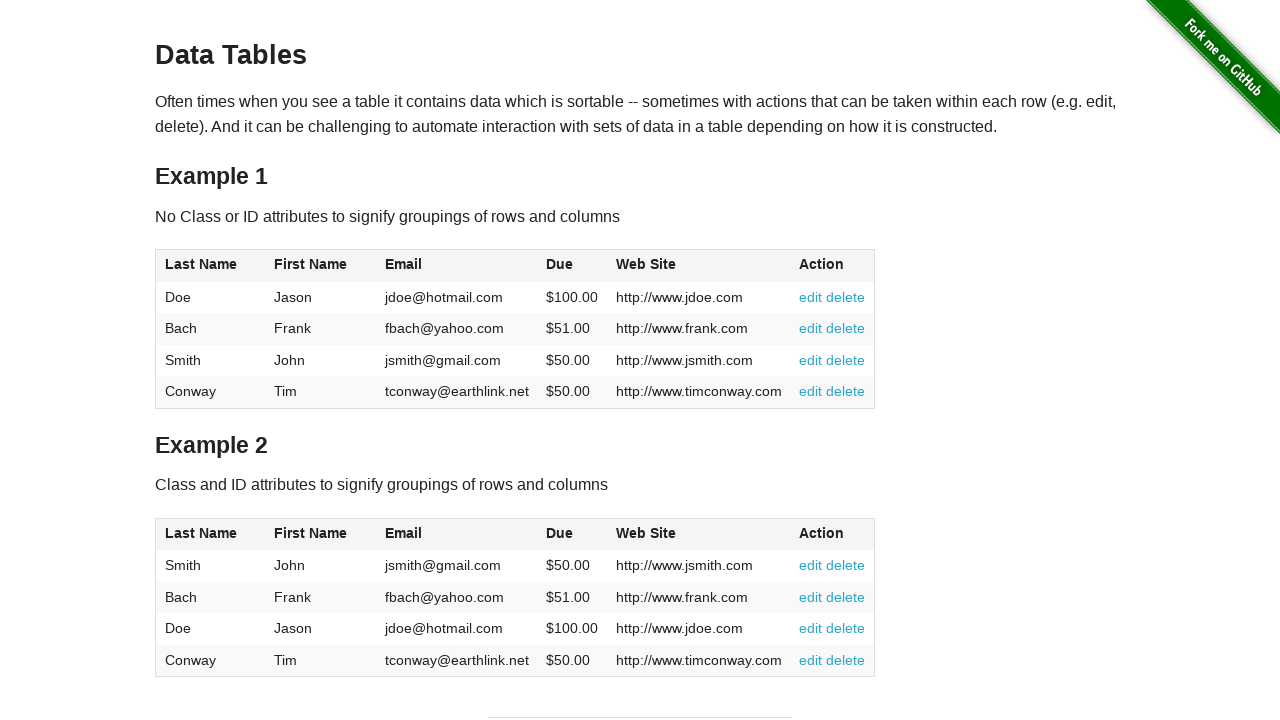

Waited for table to be sorted and verified dues column is visible
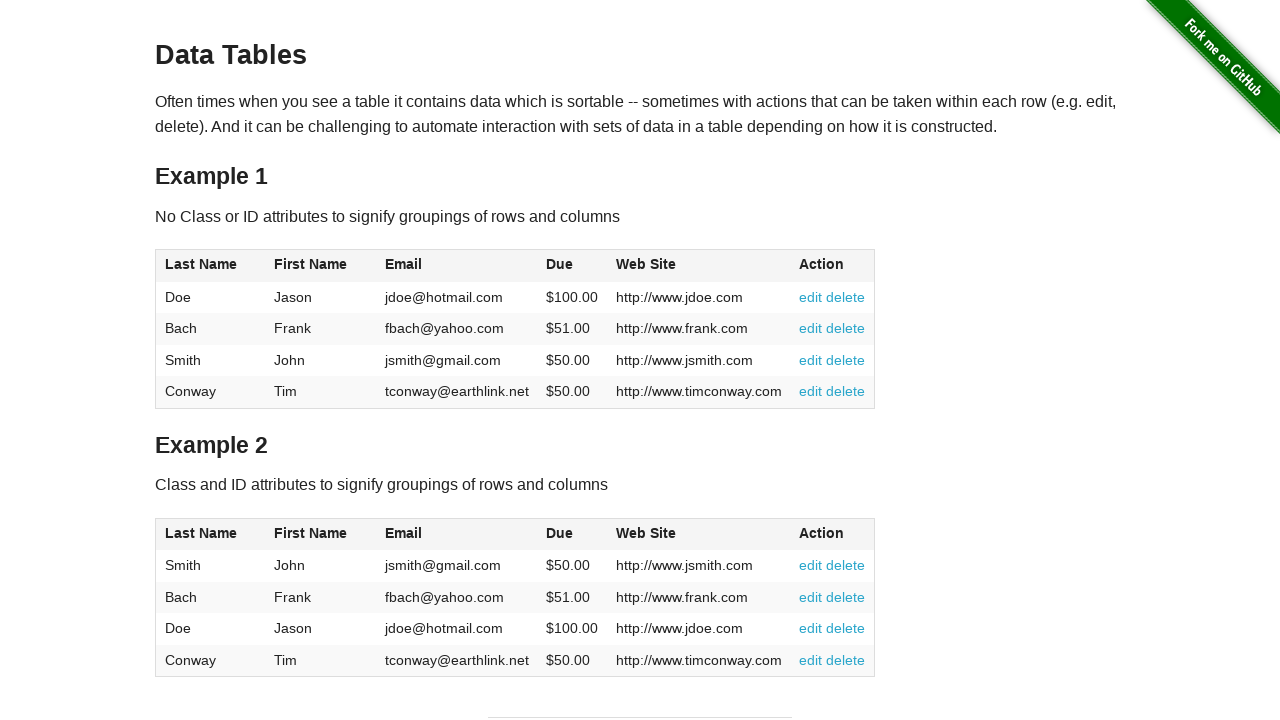

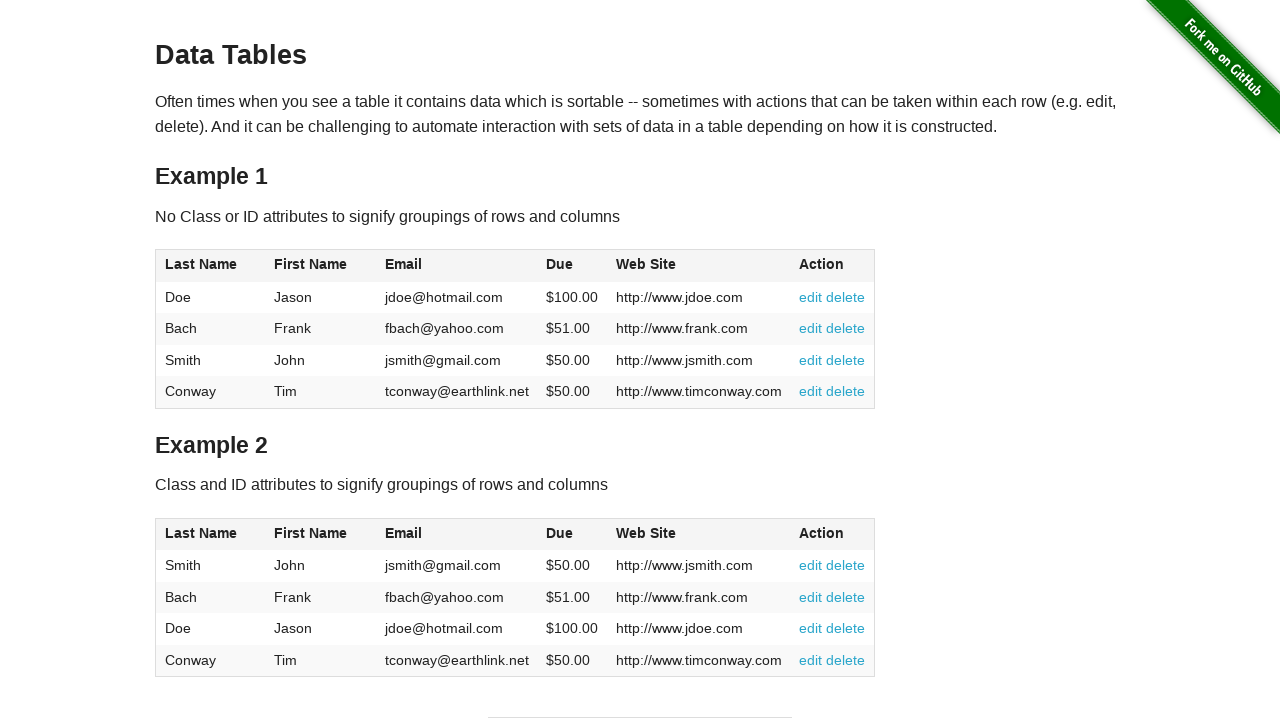